Tests the Starbucks Korea store locator by clicking on location search, selecting a region (sido) from the dropdown, and then selecting a district (gugun) to filter store results.

Starting URL: https://www.starbucks.co.kr/store/store_map.do

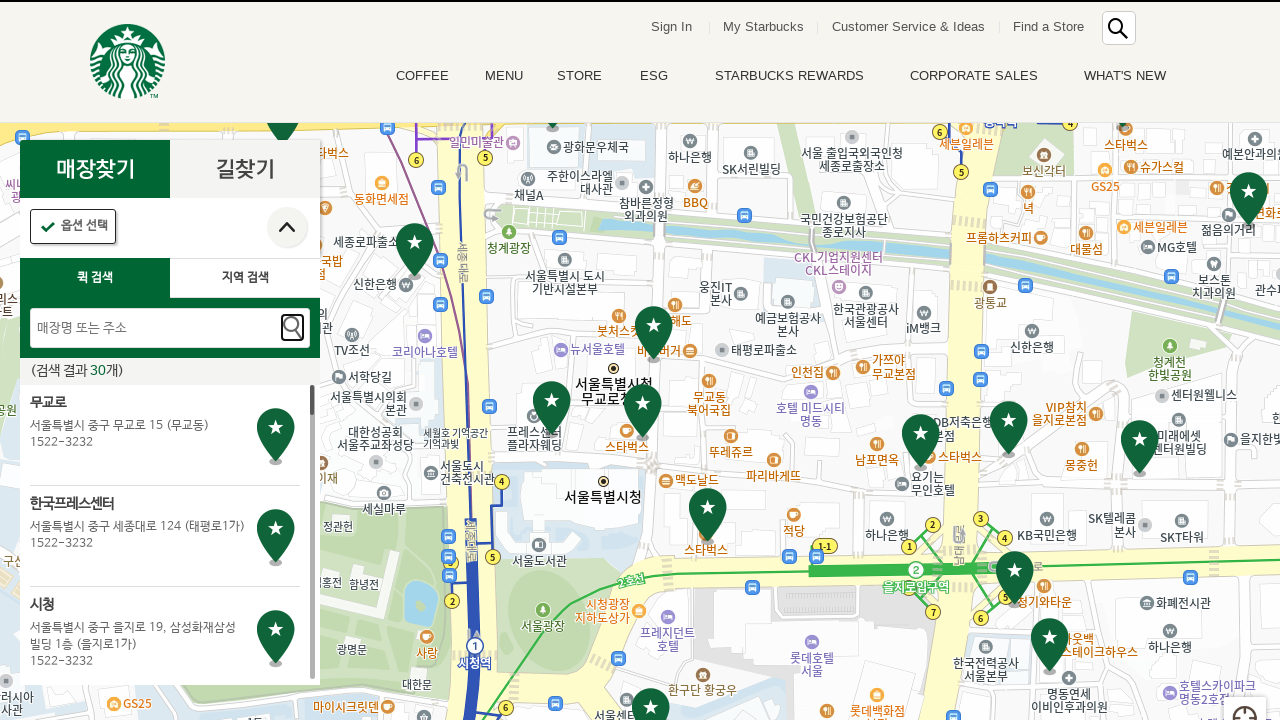

Waited for page to fully load (networkidle)
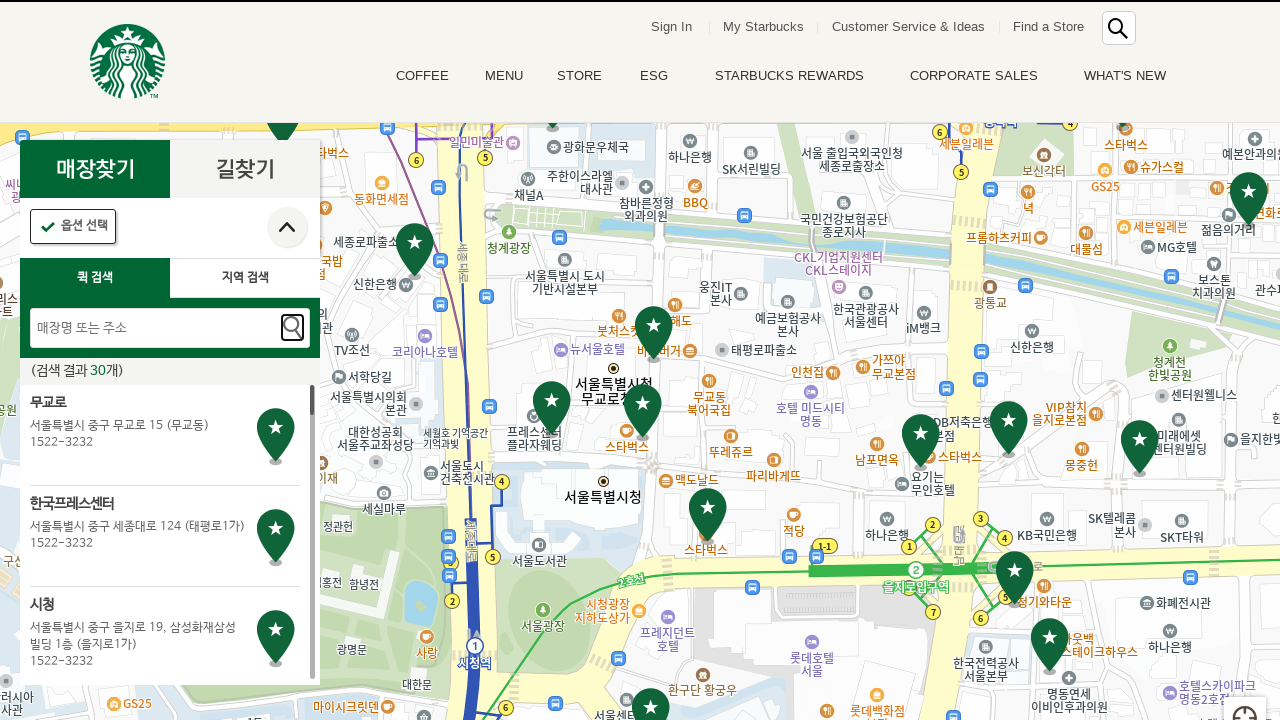

Clicked on location search button at (245, 278) on .loca_search
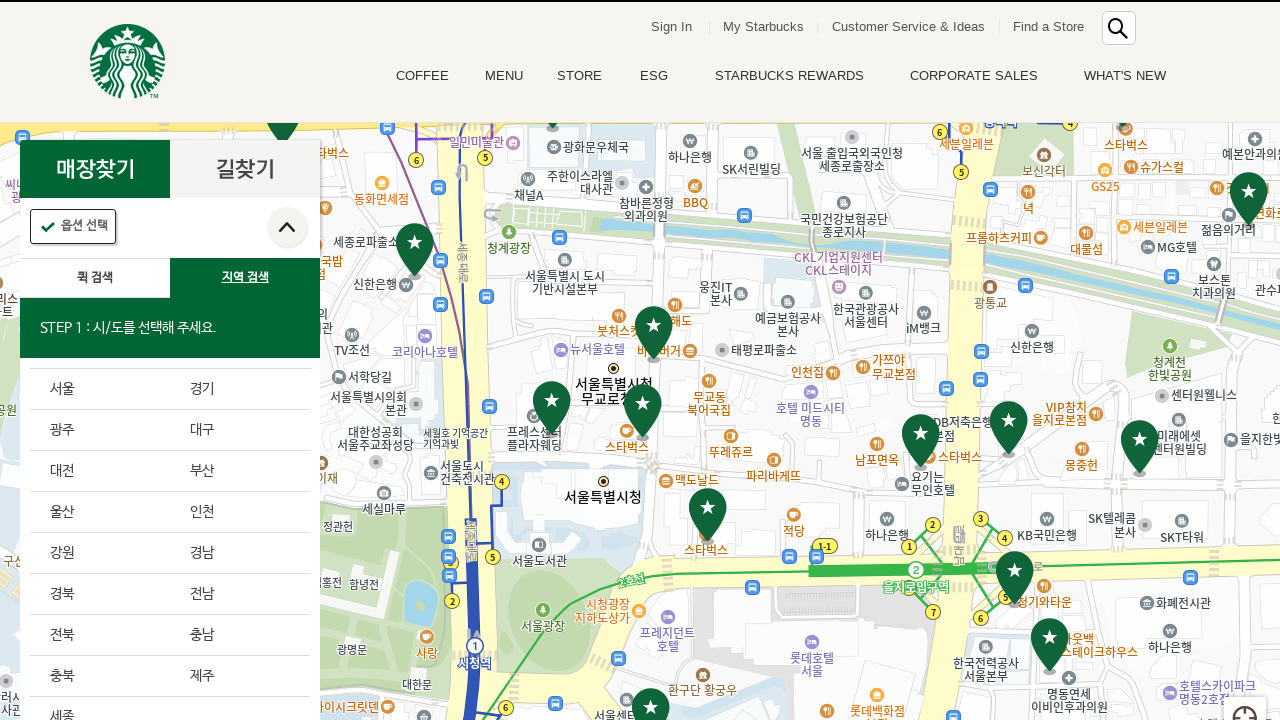

Waited for sido (region) dropdown to appear
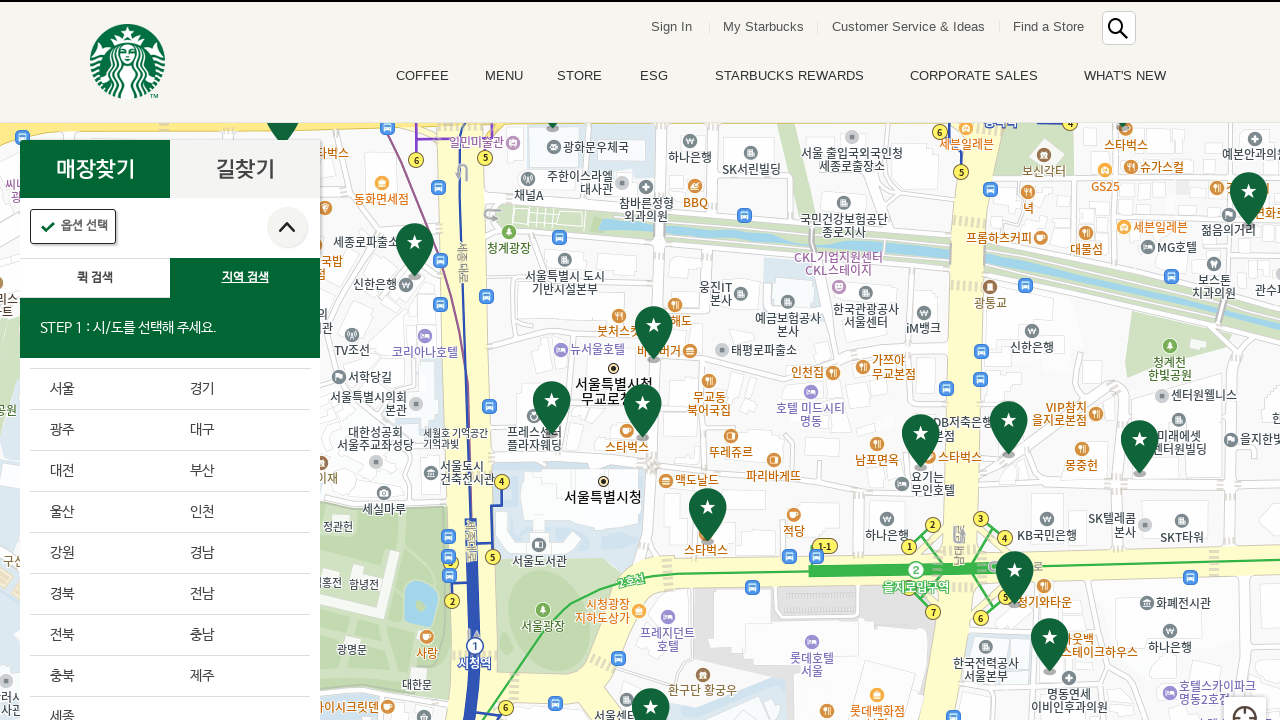

Selected first region (서울) from sido dropdown at (100, 390) on .sido_arae_box li:first-child
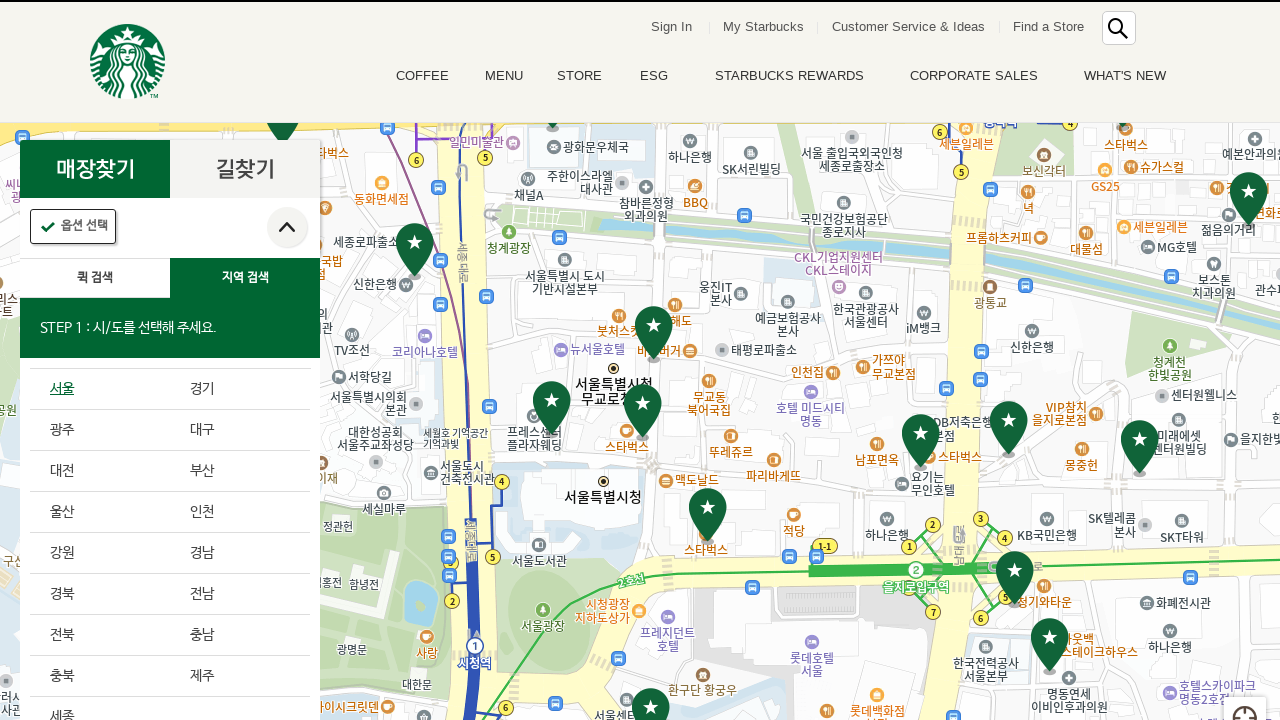

Waited for gugun (district) dropdown to appear
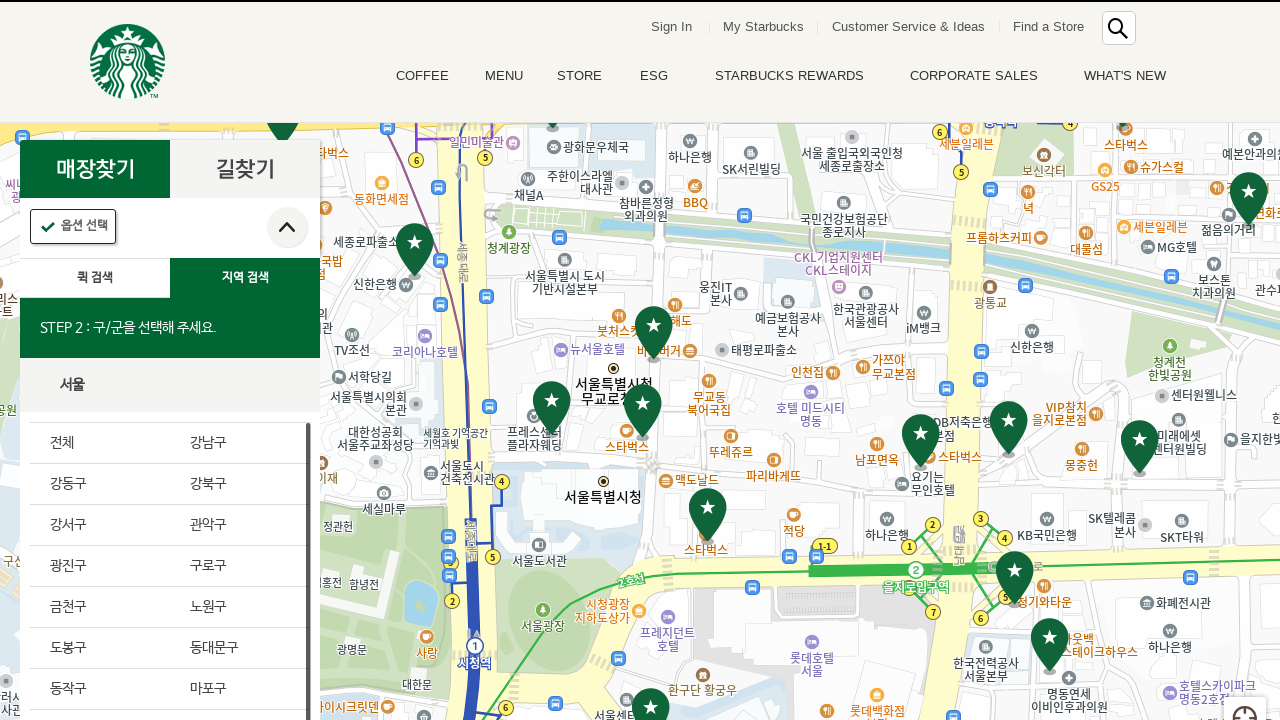

Selected first district from gugun dropdown at (100, 444) on .gugun_arae_box li:first-child
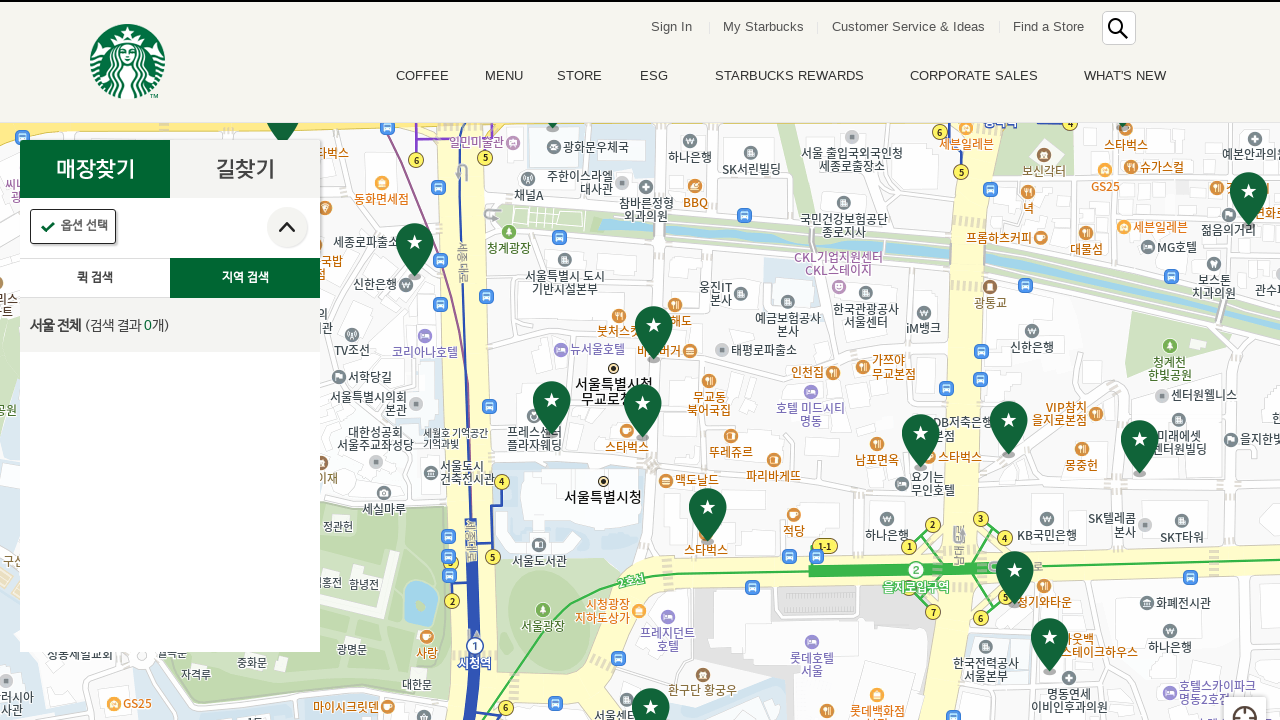

Store search results loaded successfully
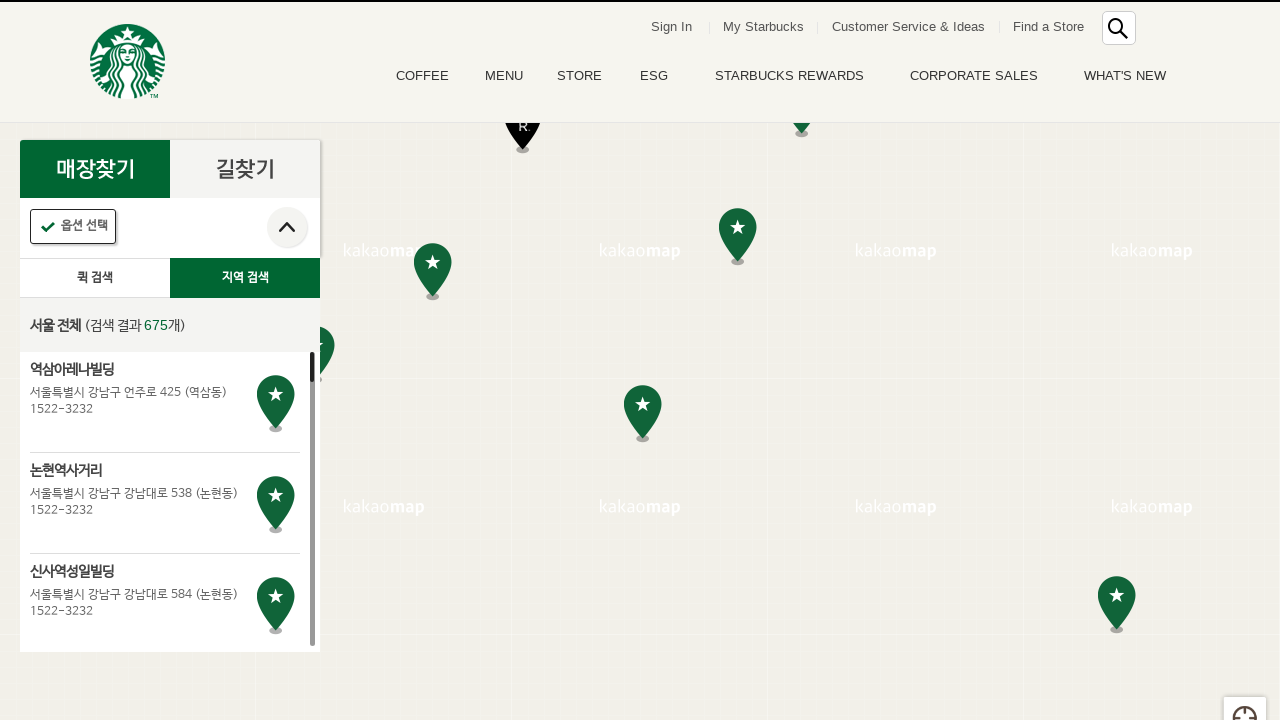

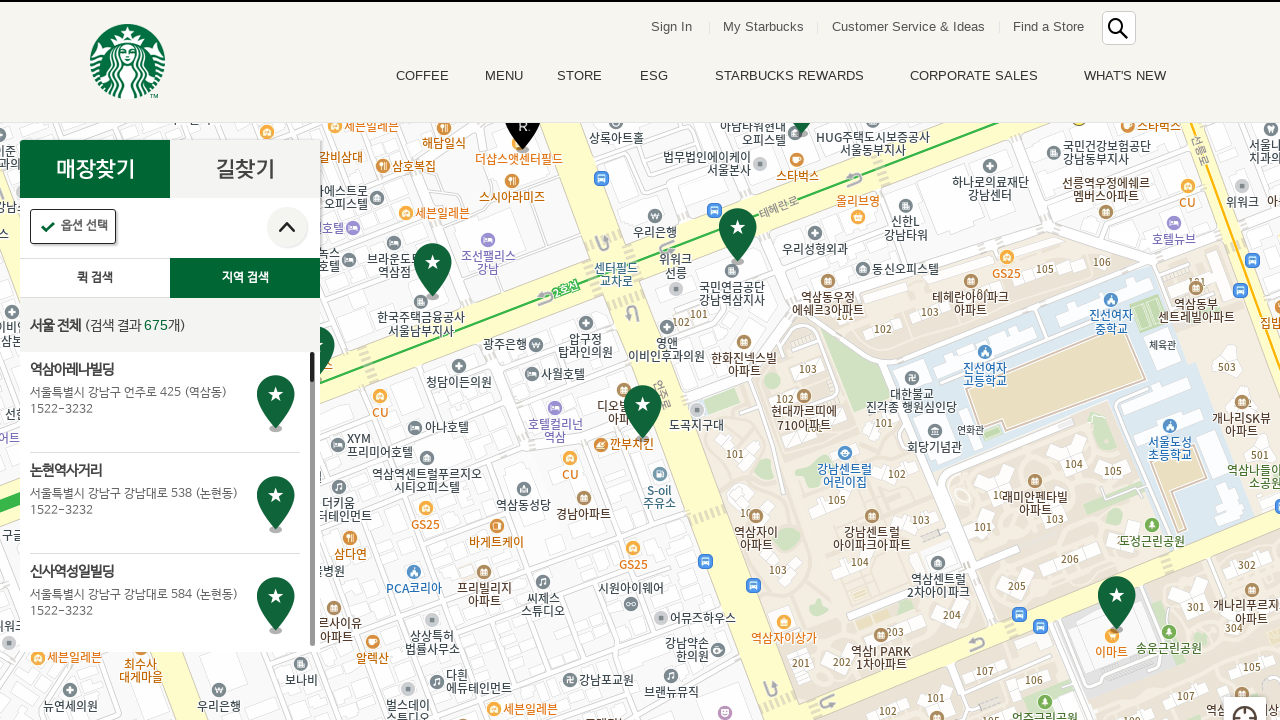